Tests JavaScript alert handling by interacting with three different types of alerts: simple alert, confirm dialog, and prompt dialog with text input

Starting URL: https://the-internet.herokuapp.com/javascript_alerts

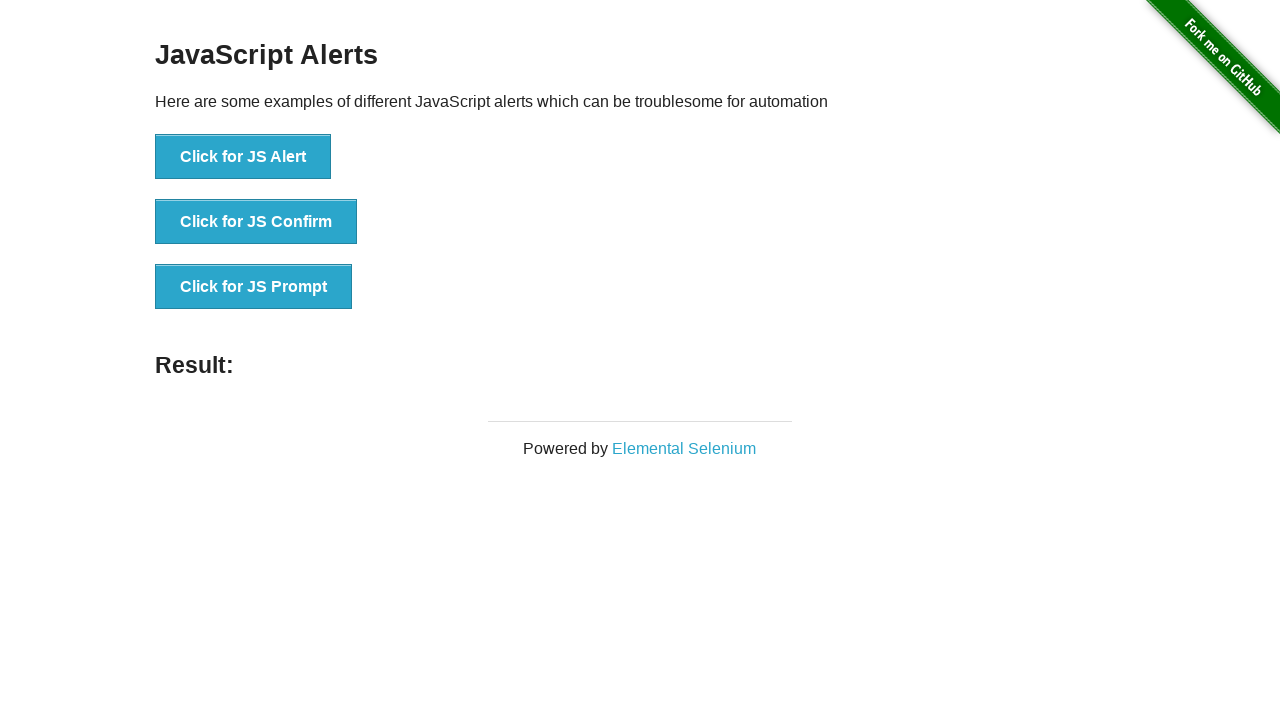

Clicked the JS Alert button at (243, 157) on button:has-text('Click for JS Alert')
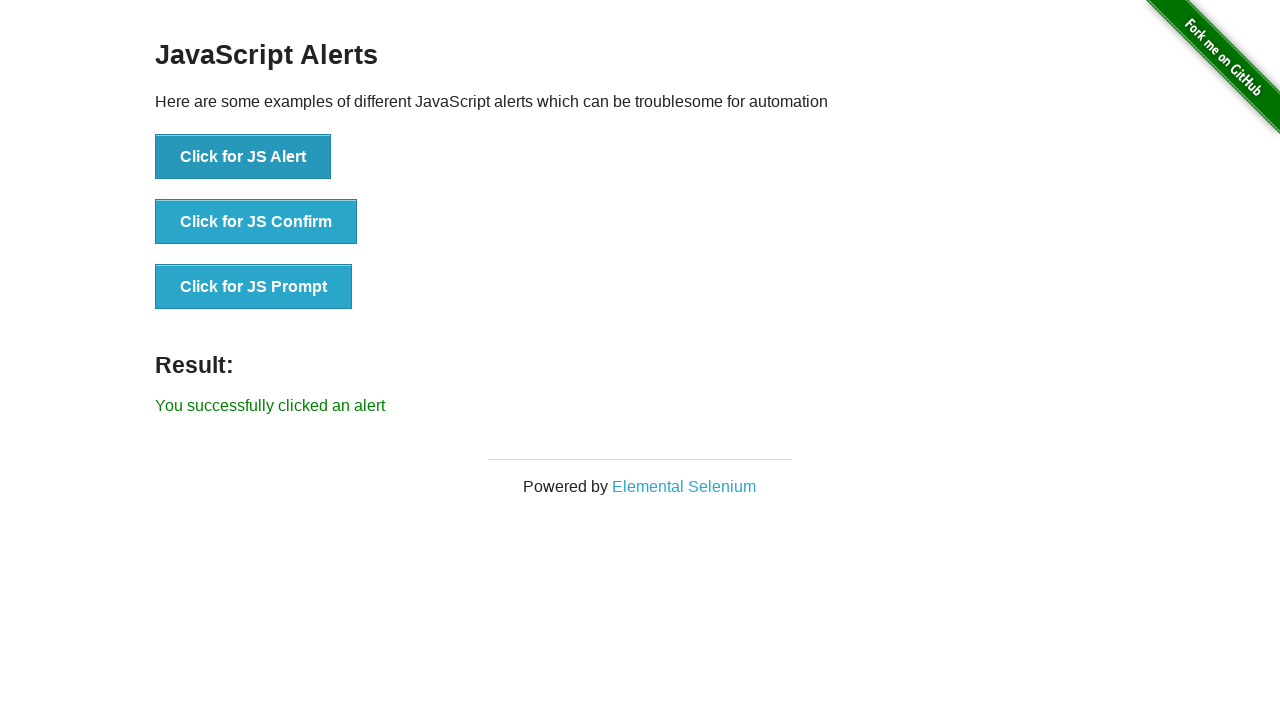

Set up dialog handler to accept simple alert
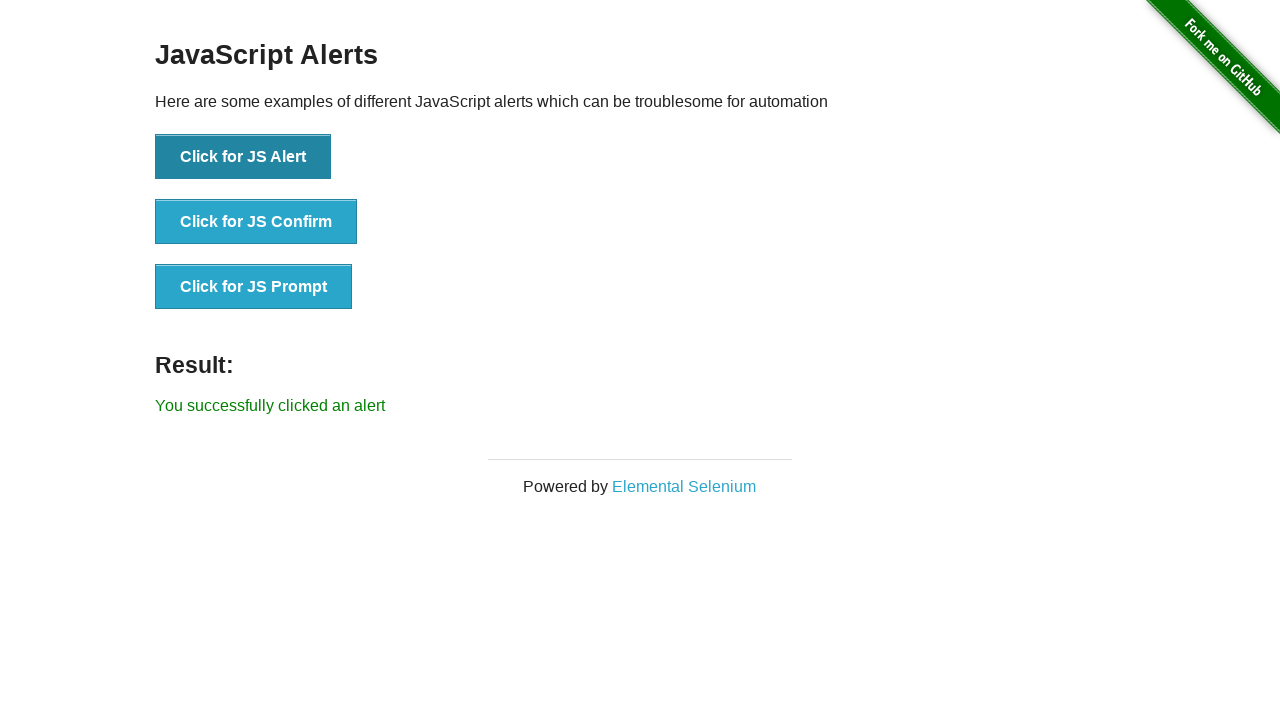

Waited for simple alert to be dismissed
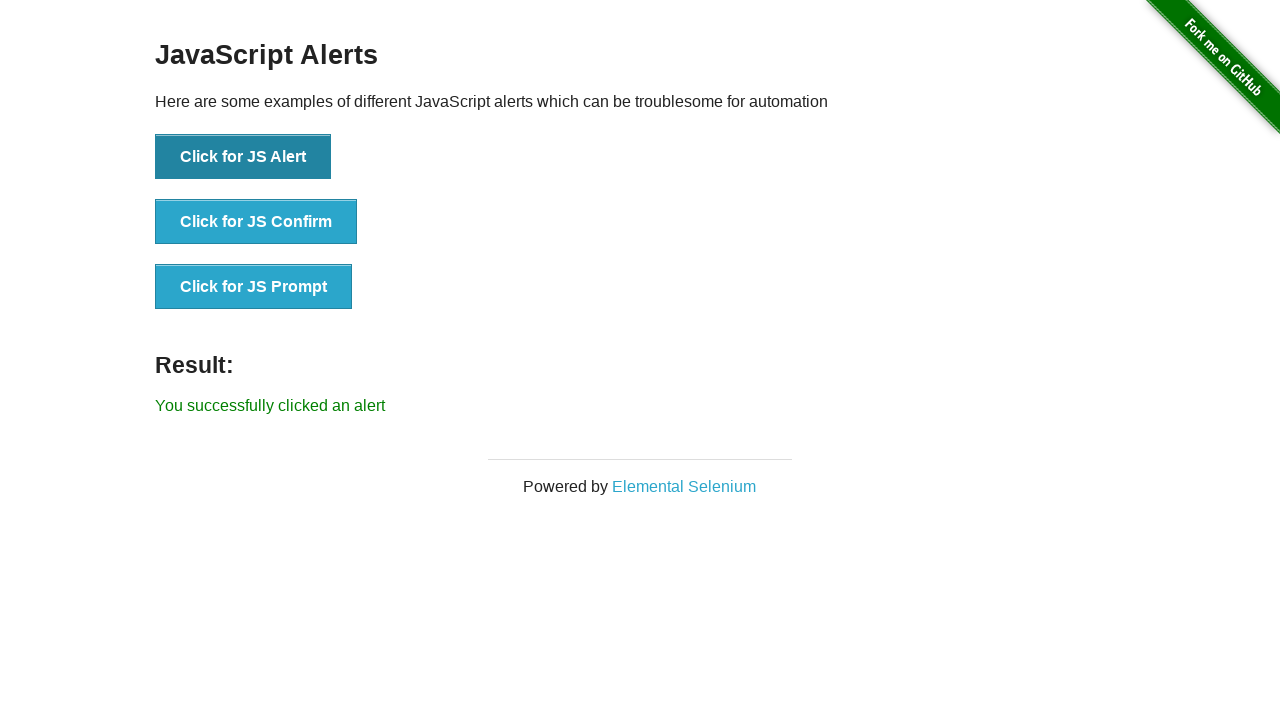

Clicked the JS Confirm button at (256, 222) on button:has-text('Click for JS Confirm')
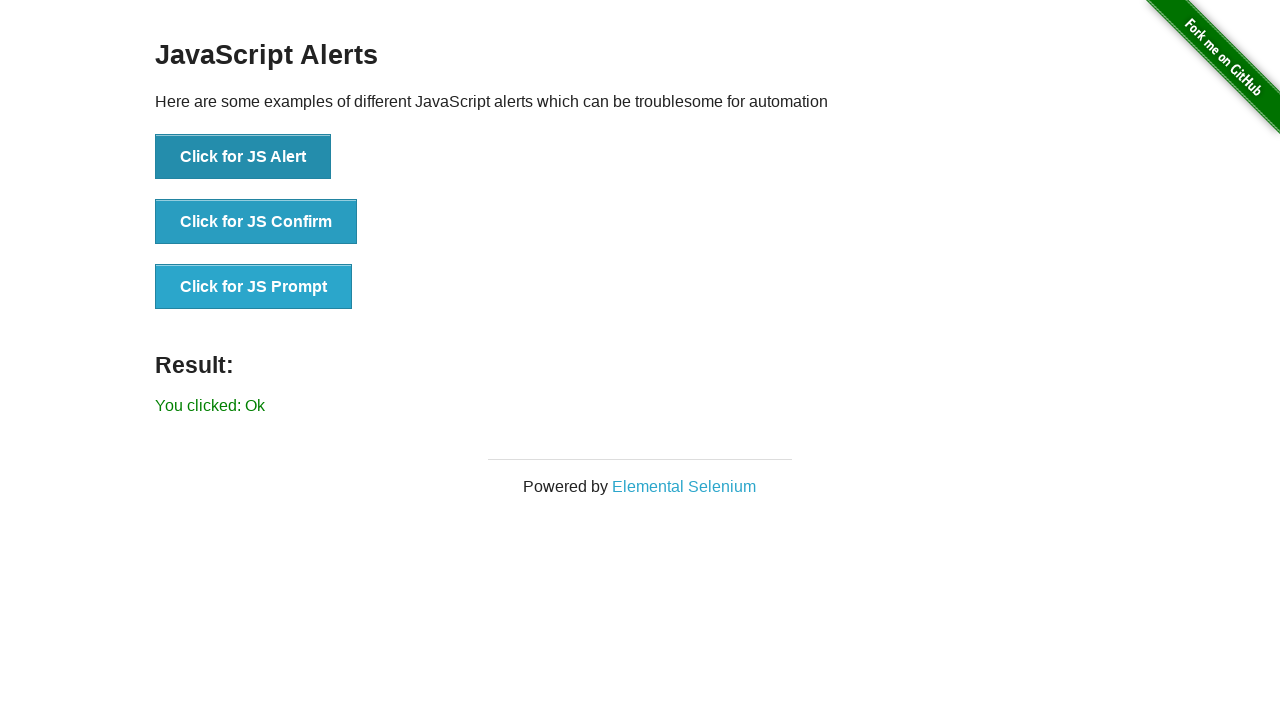

Waited for confirm dialog to be handled
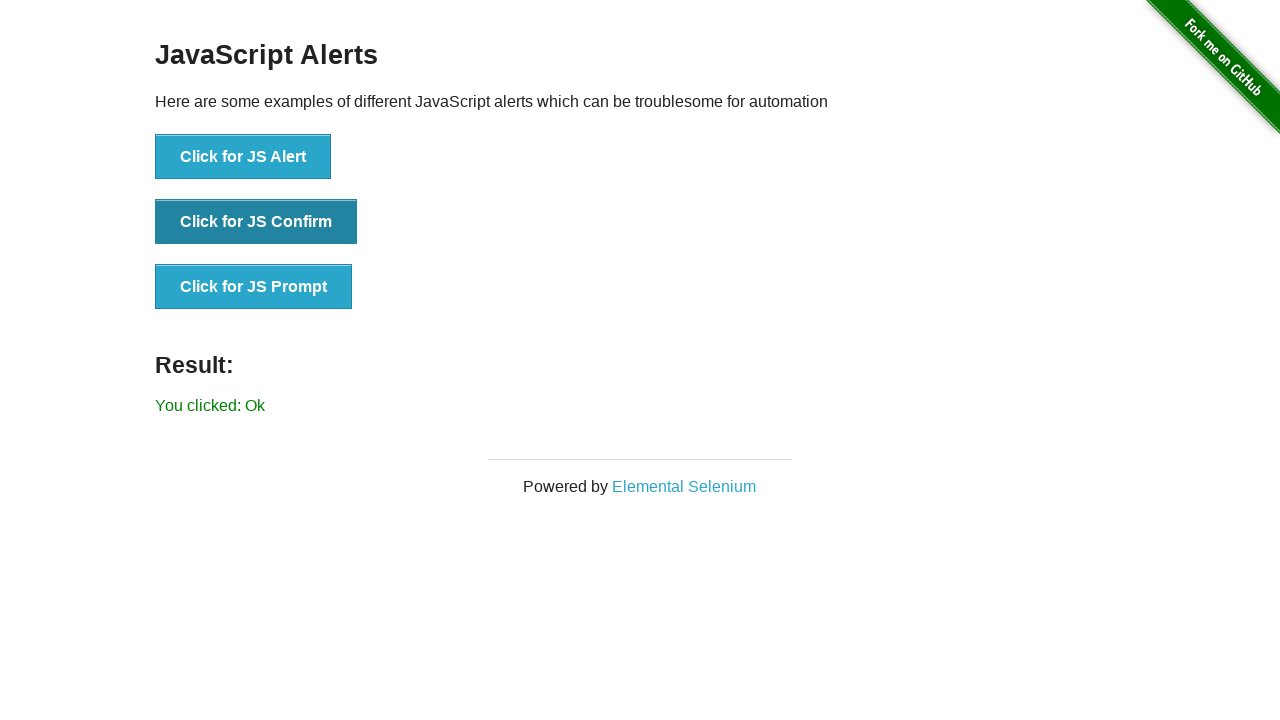

Clicked the JS Prompt button at (254, 287) on button:has-text('Click for JS Prompt')
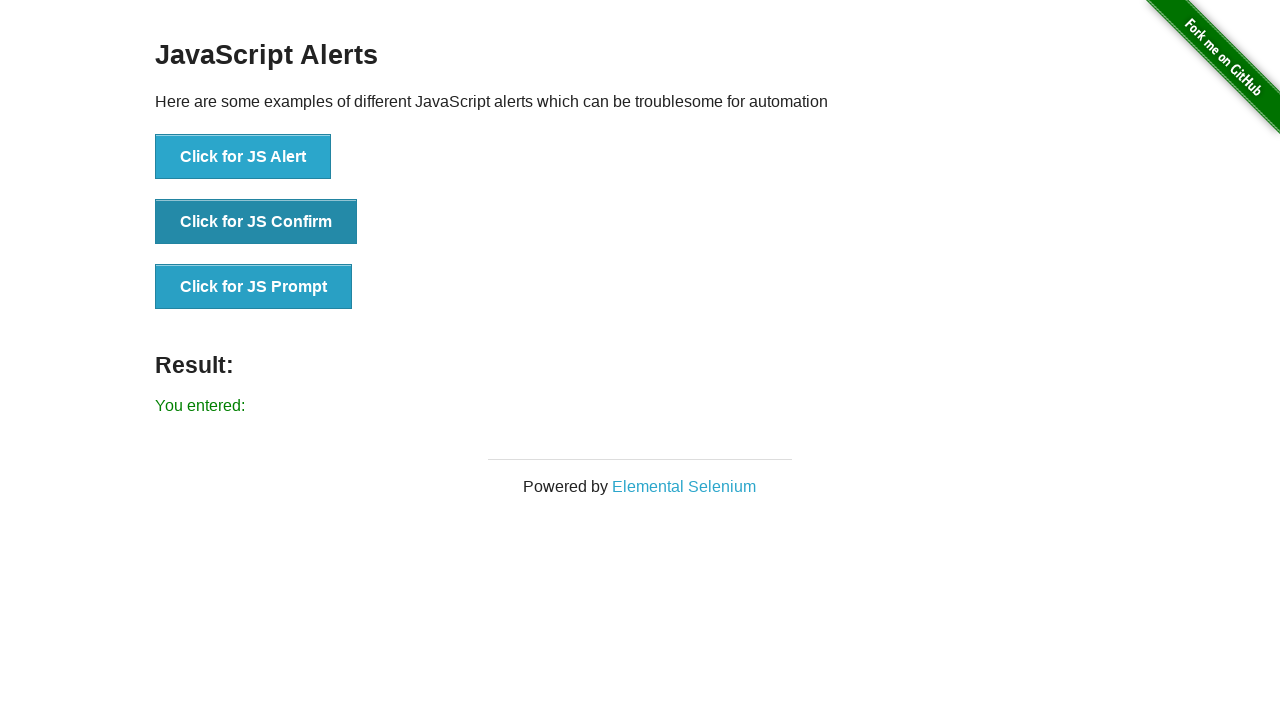

Set up dialog handler to accept prompt with text input '7416267895'
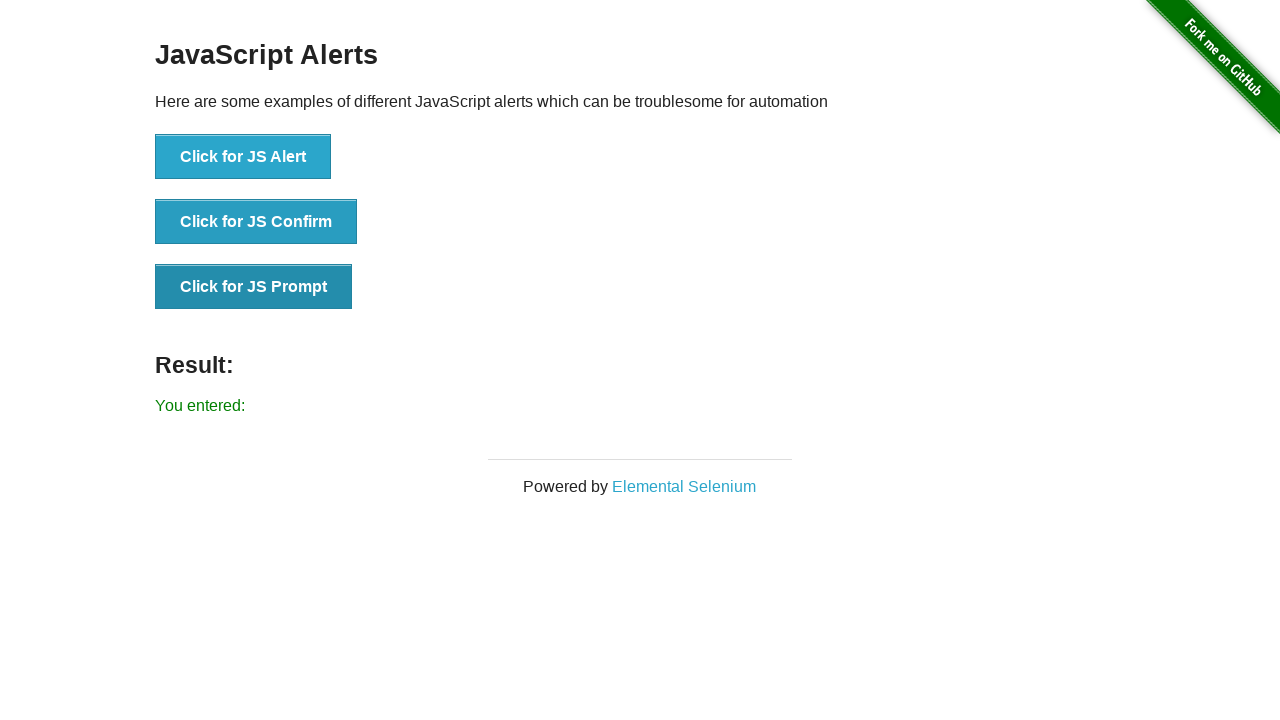

Waited for prompt dialog to be dismissed and processed
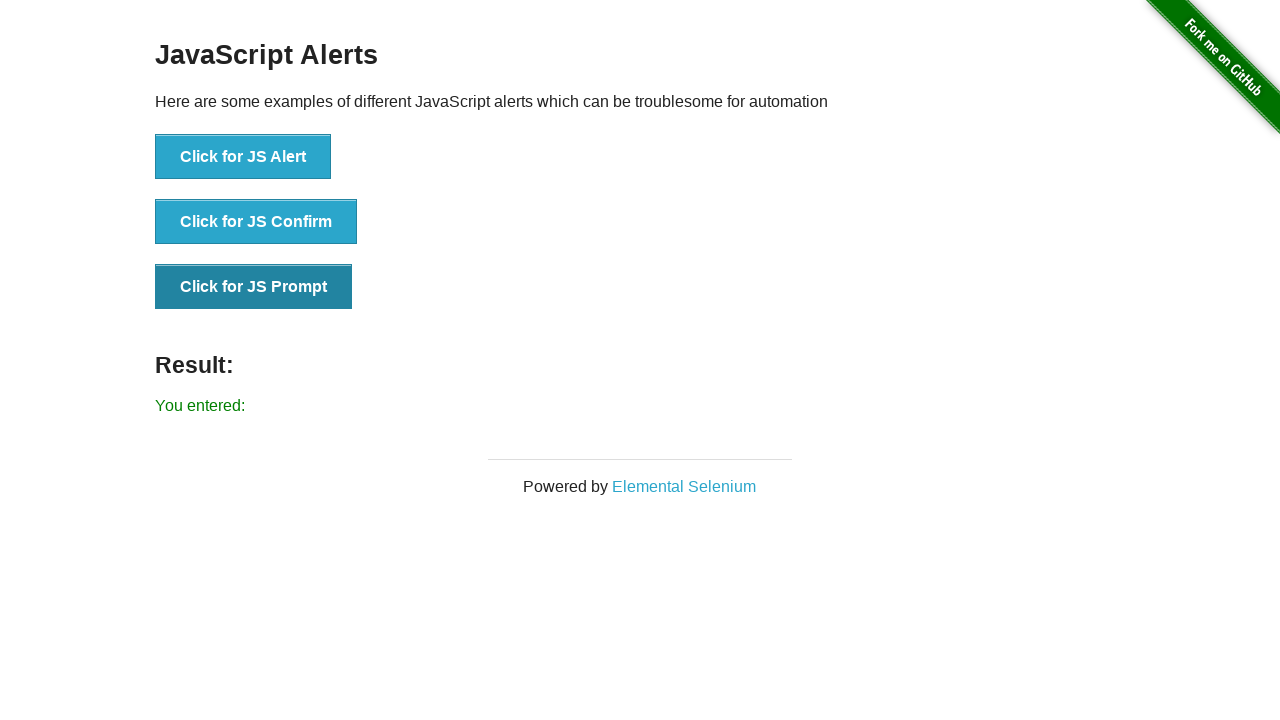

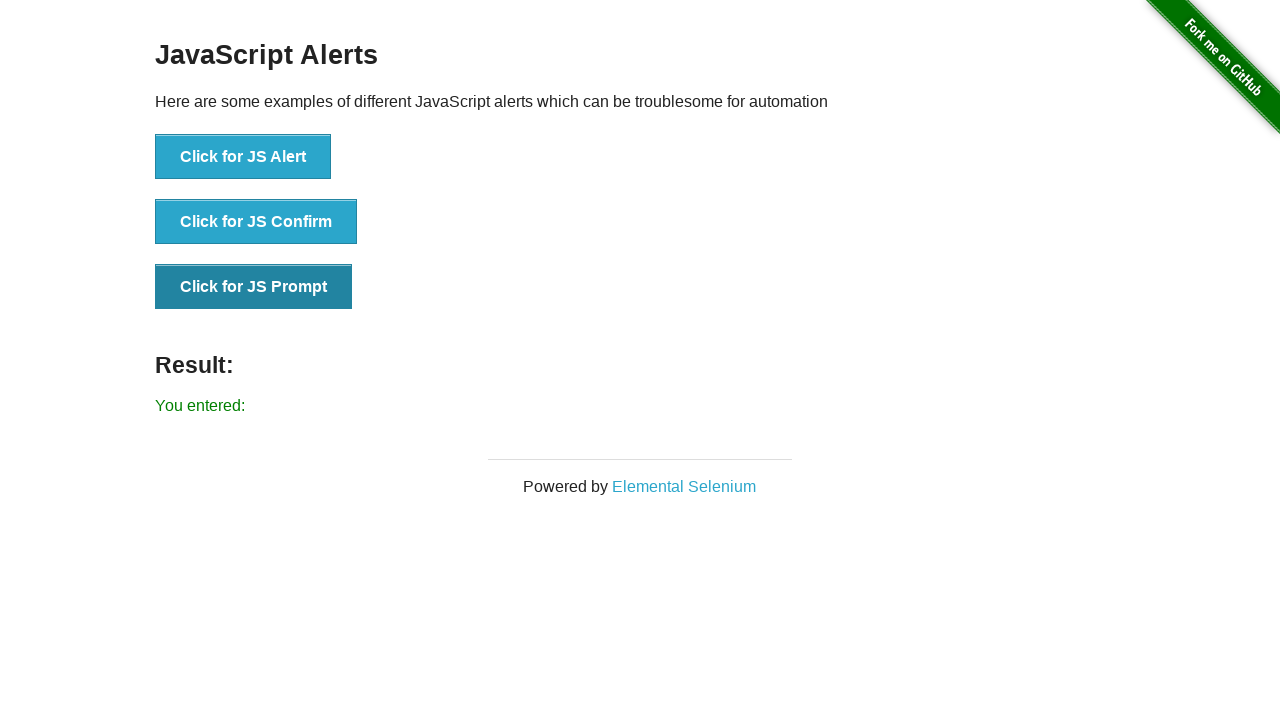